Tests a practice automation page by scrolling the page and a fixed-header table, then verifies that the sum of values in the table's fourth column matches the displayed total amount.

Starting URL: https://rahulshettyacademy.com/AutomationPractice/

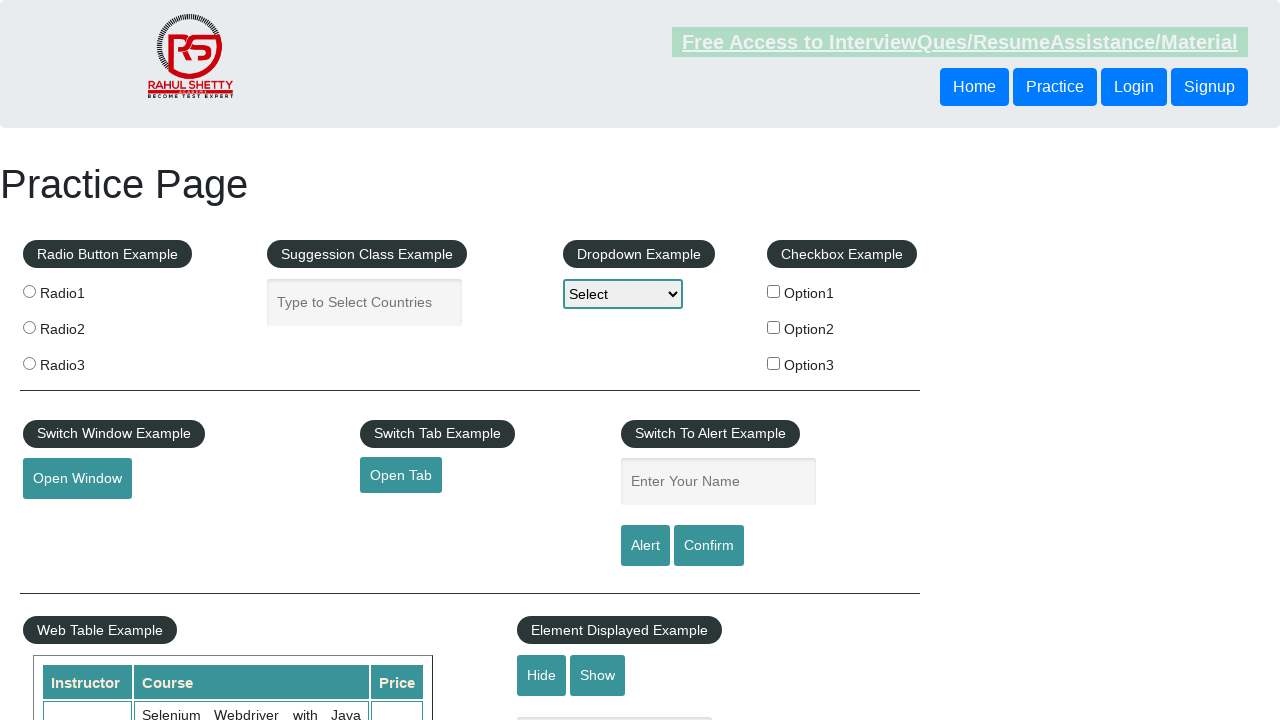

Scrolled page down by 500 pixels
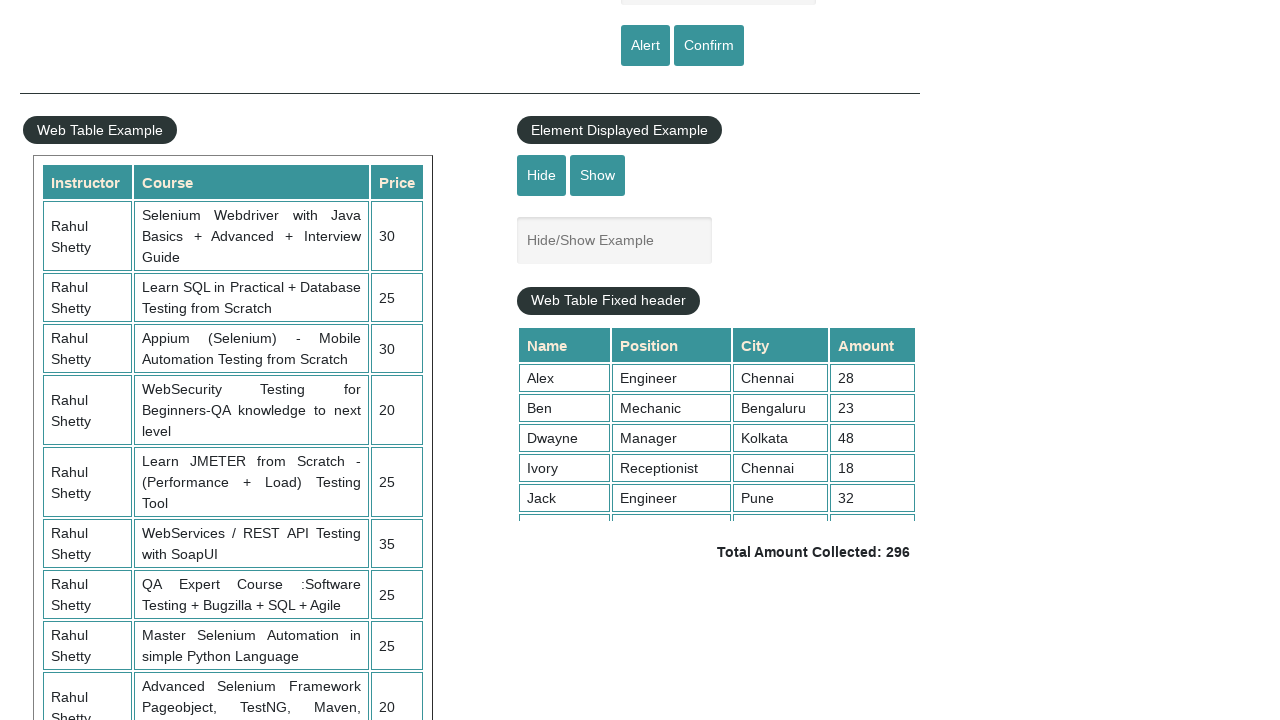

Waited 1 second for scroll to complete
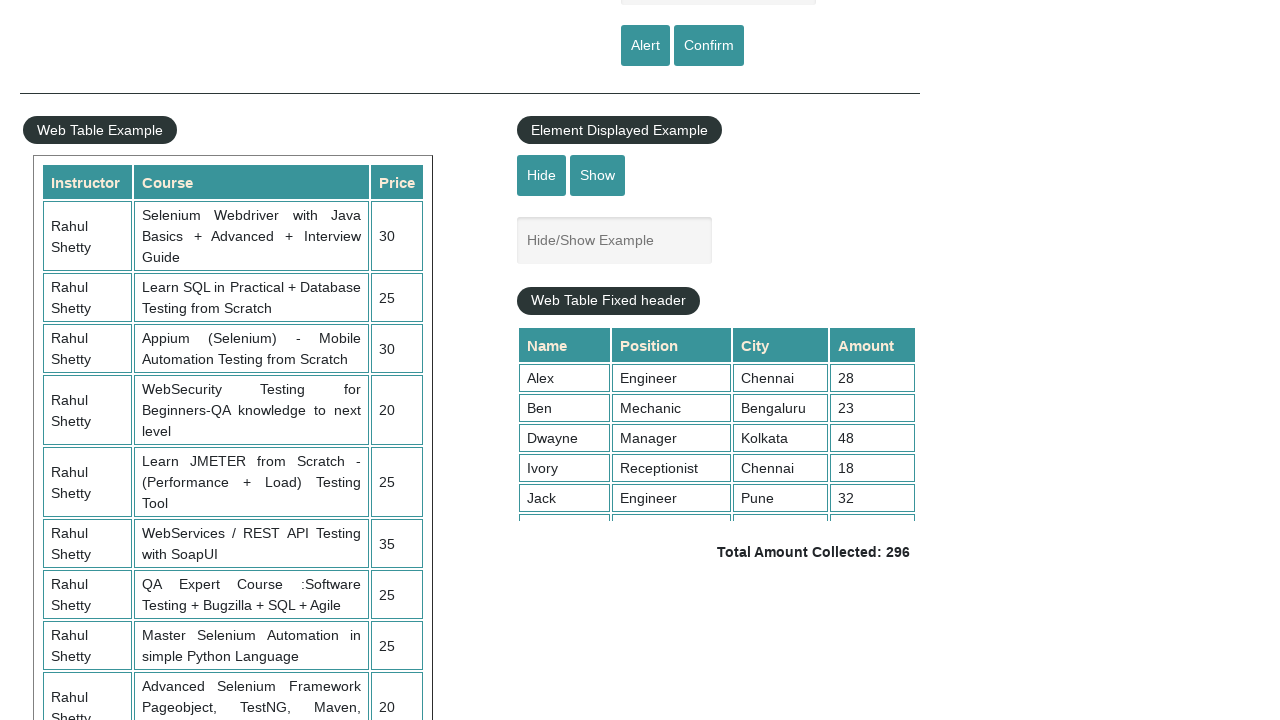

Scrolled fixed-header table down by 5000 pixels
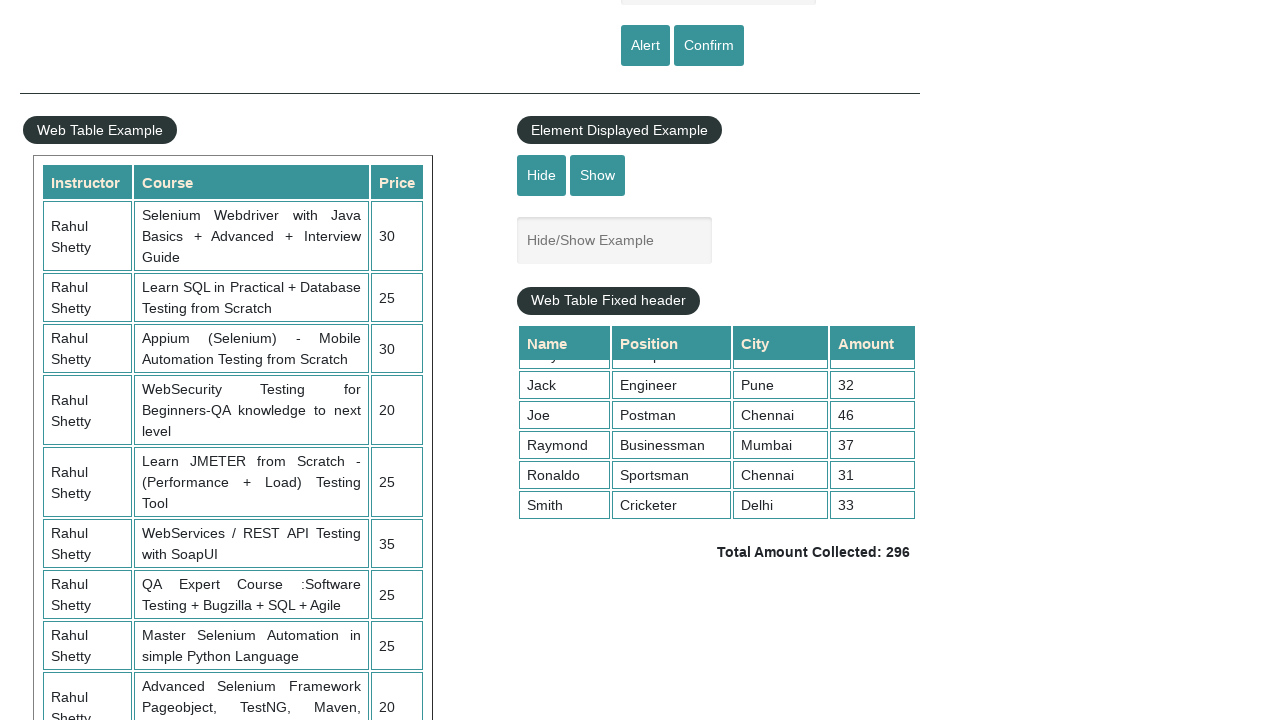

Table fourth column cells loaded and visible
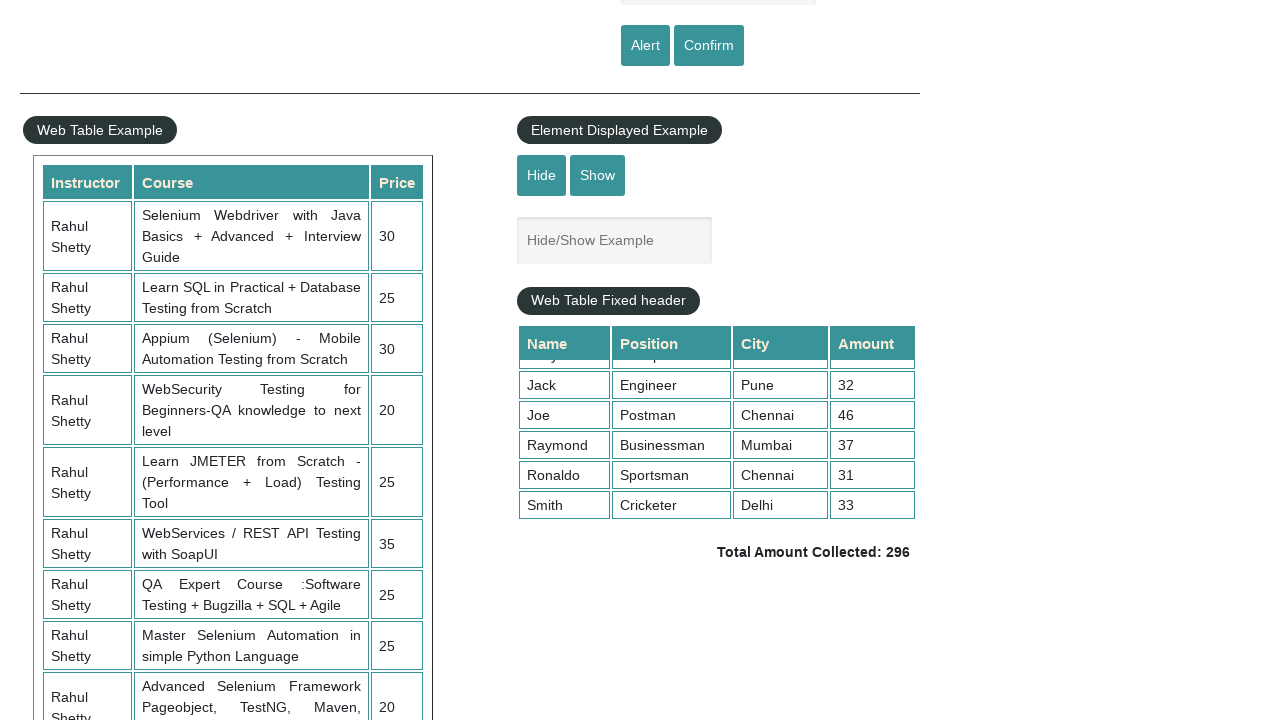

Retrieved 9 values from table fourth column
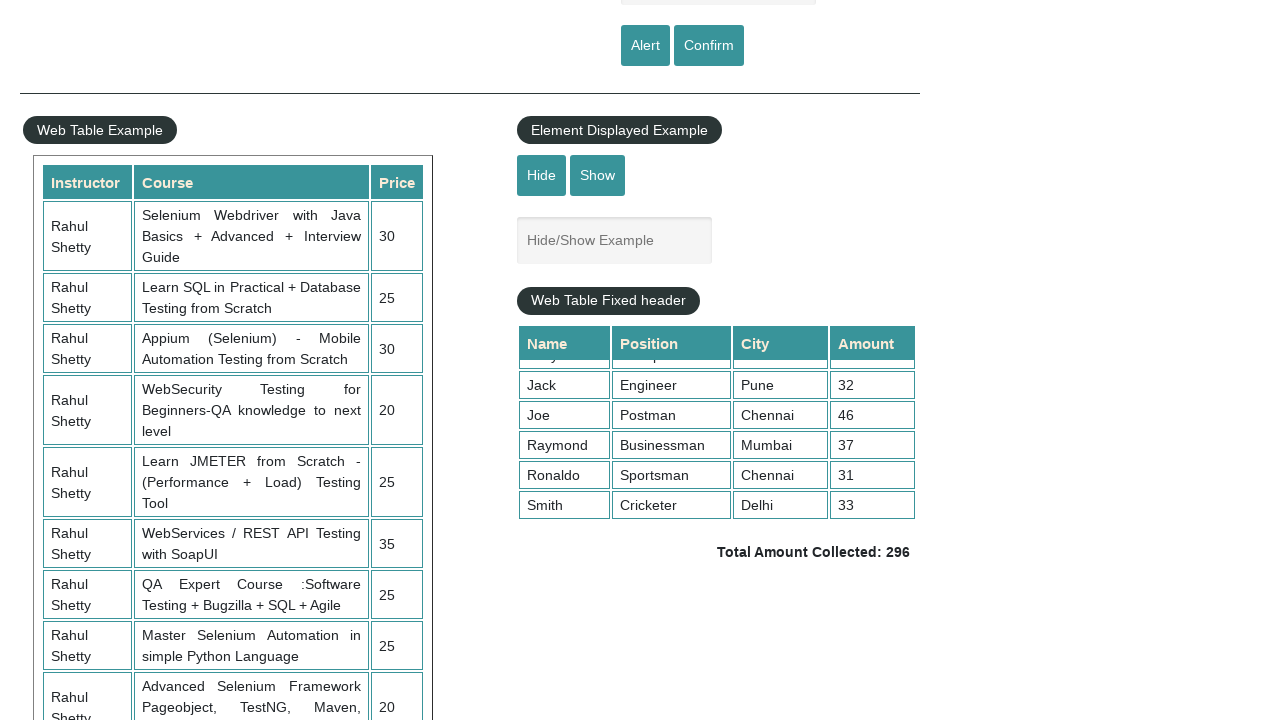

Calculated sum of table values: 296
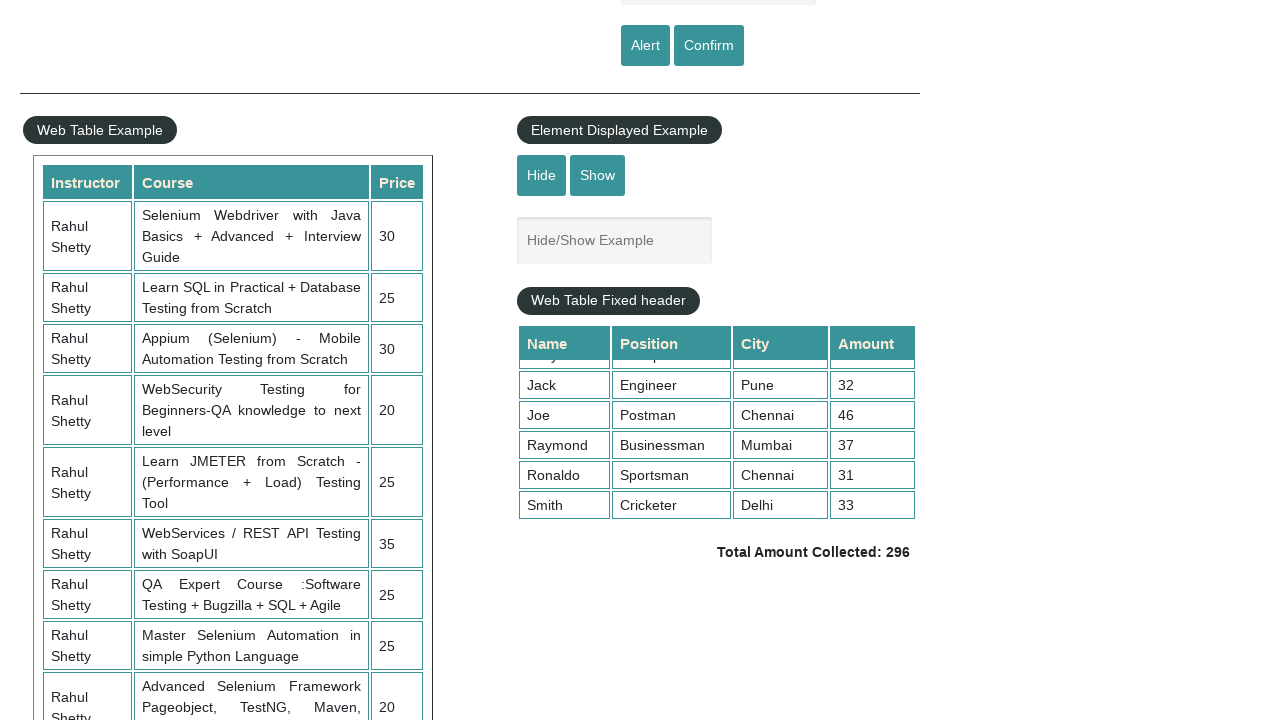

Retrieved displayed total amount text:  Total Amount Collected: 296 
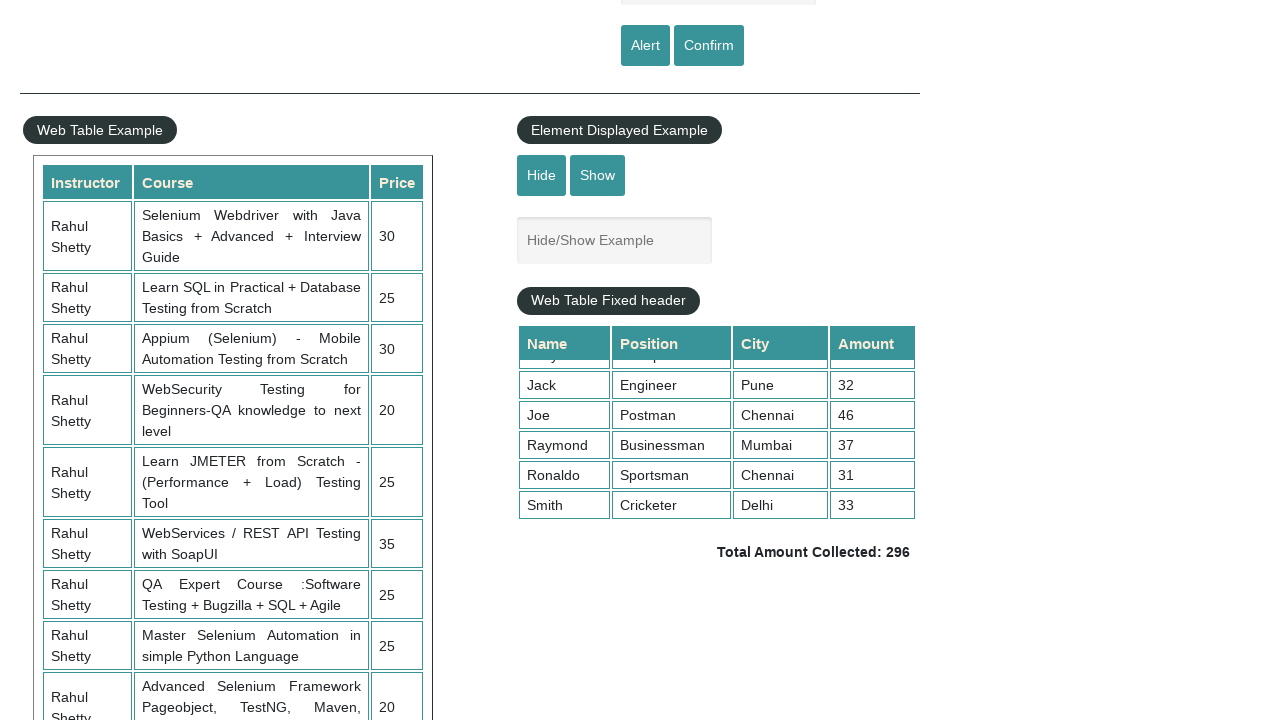

Parsed displayed total amount: 296
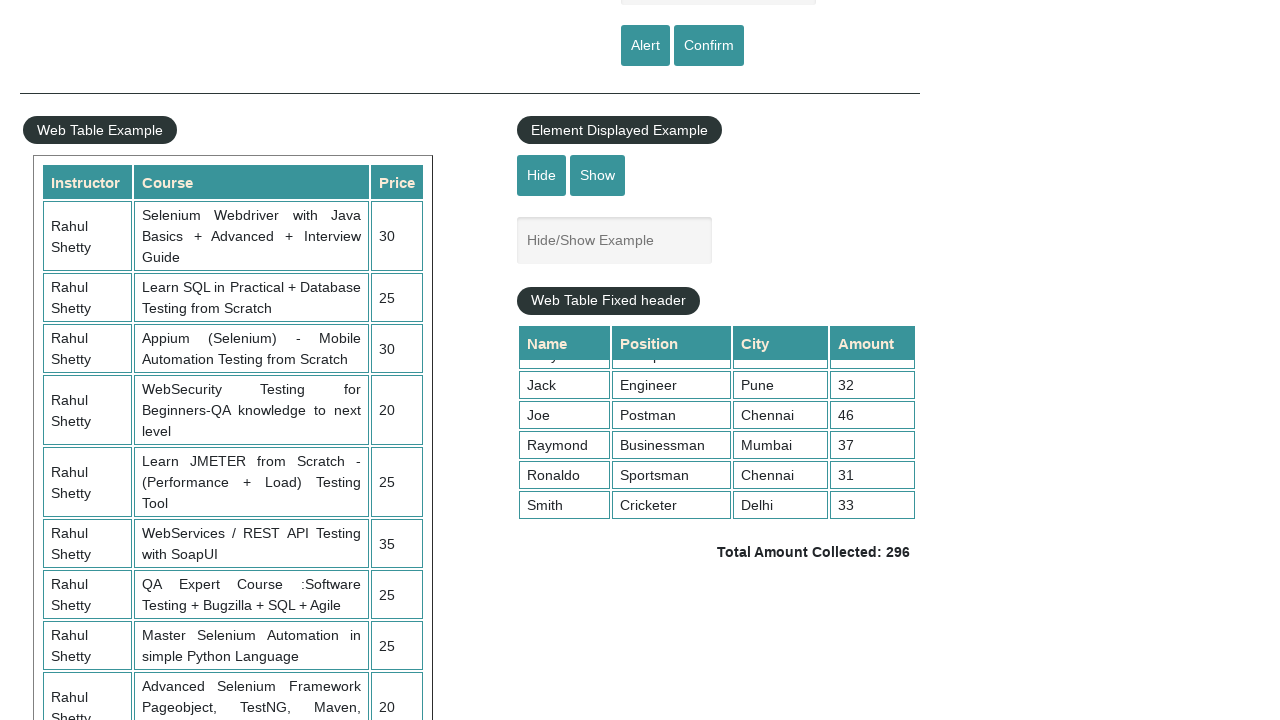

Assertion passed: calculated sum (296) matches displayed total (296)
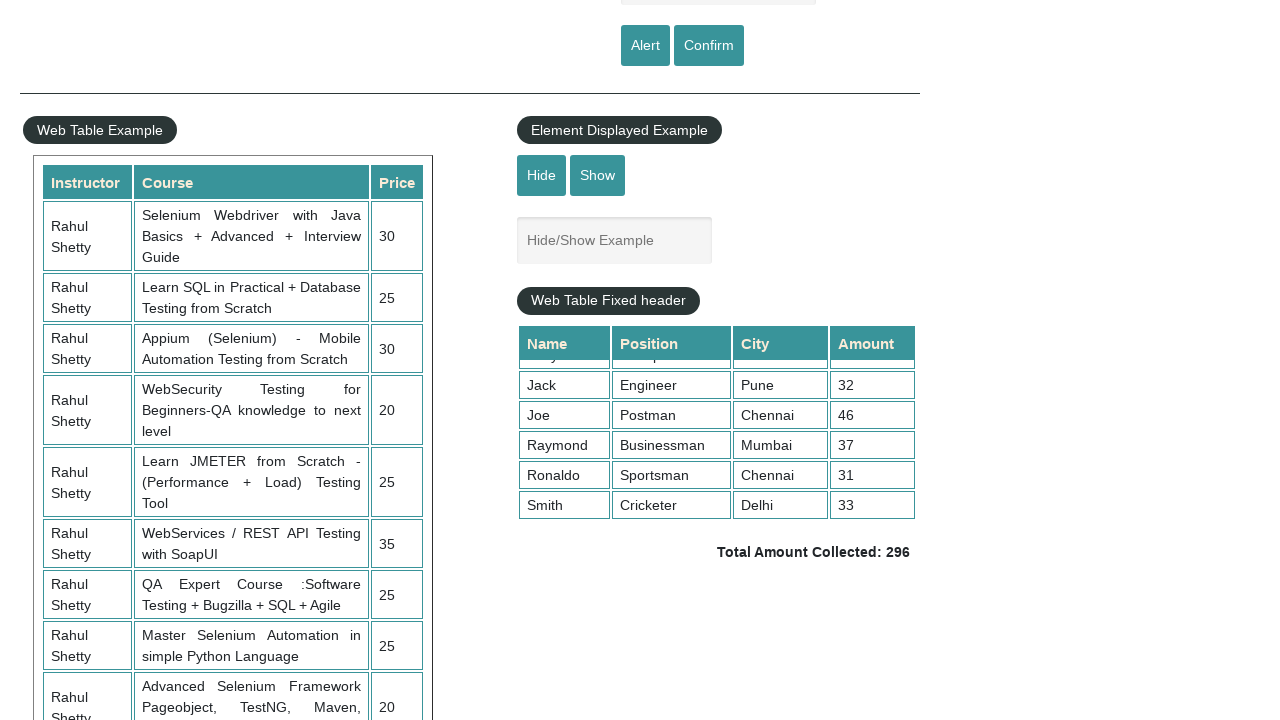

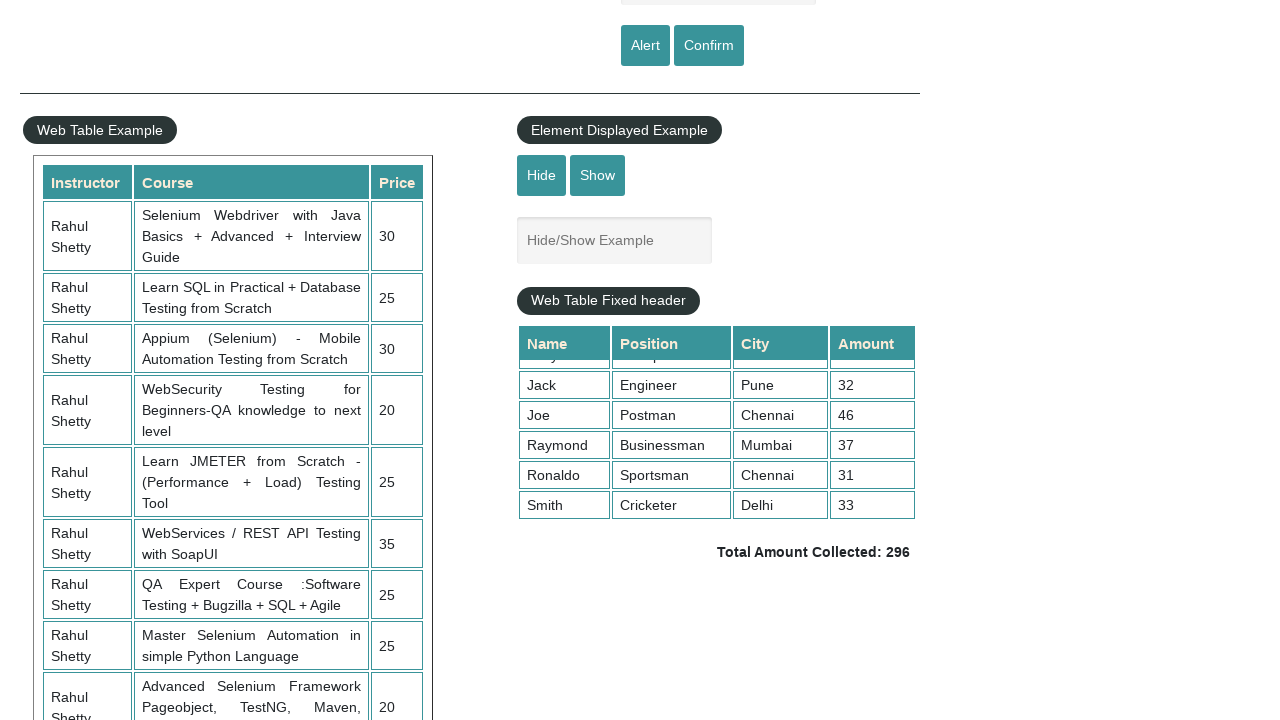